Tests hover functionality by moving the mouse over an avatar image and verifying that the hidden caption information becomes visible.

Starting URL: http://the-internet.herokuapp.com/hovers

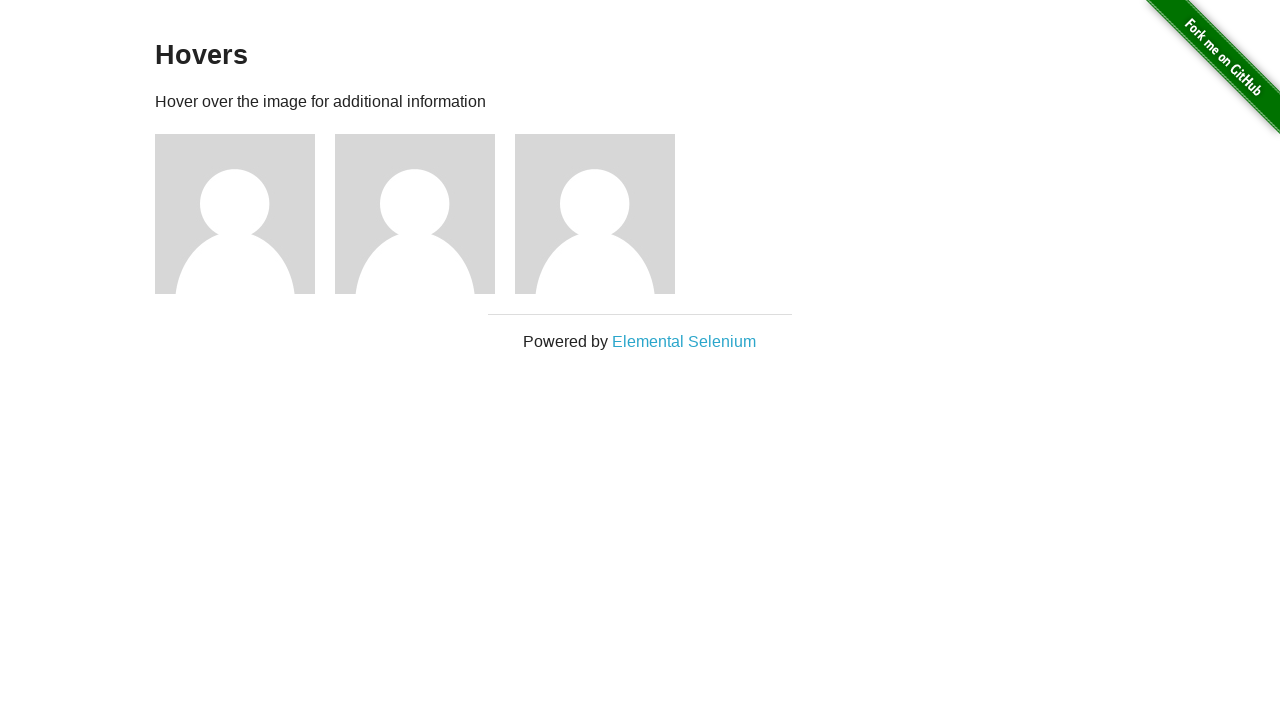

Navigated to hovers test page
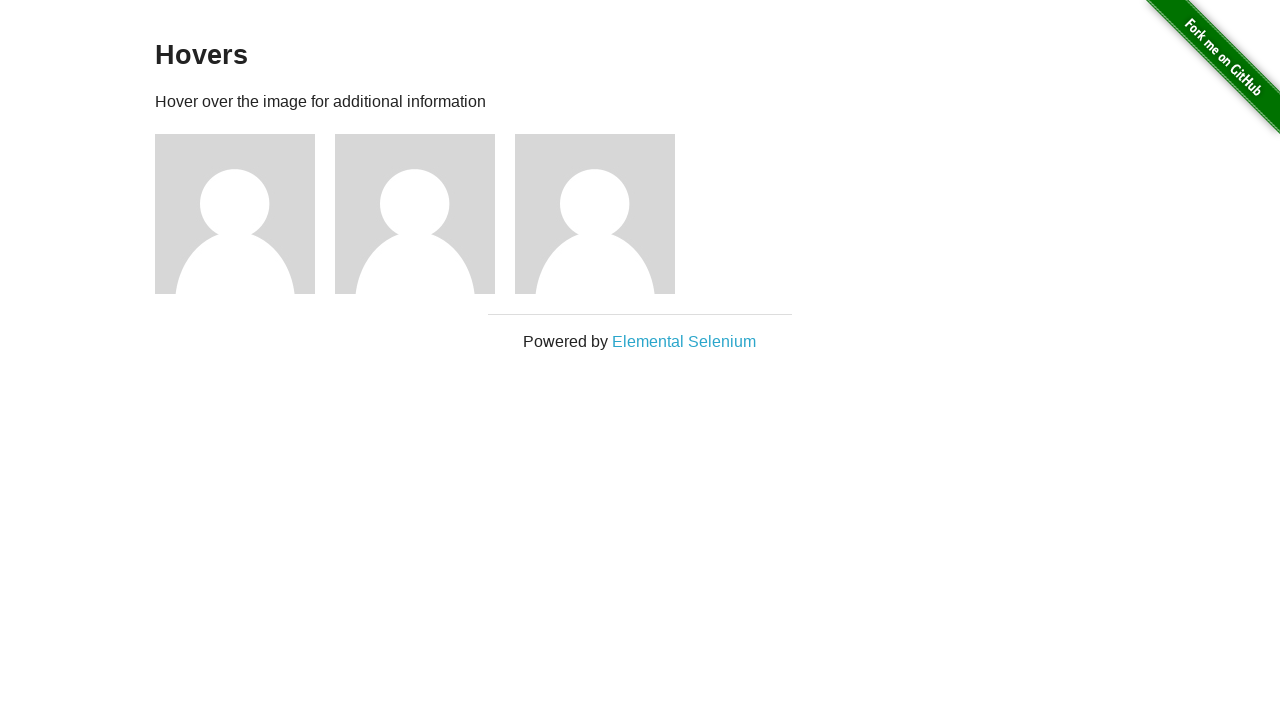

Located first avatar figure element
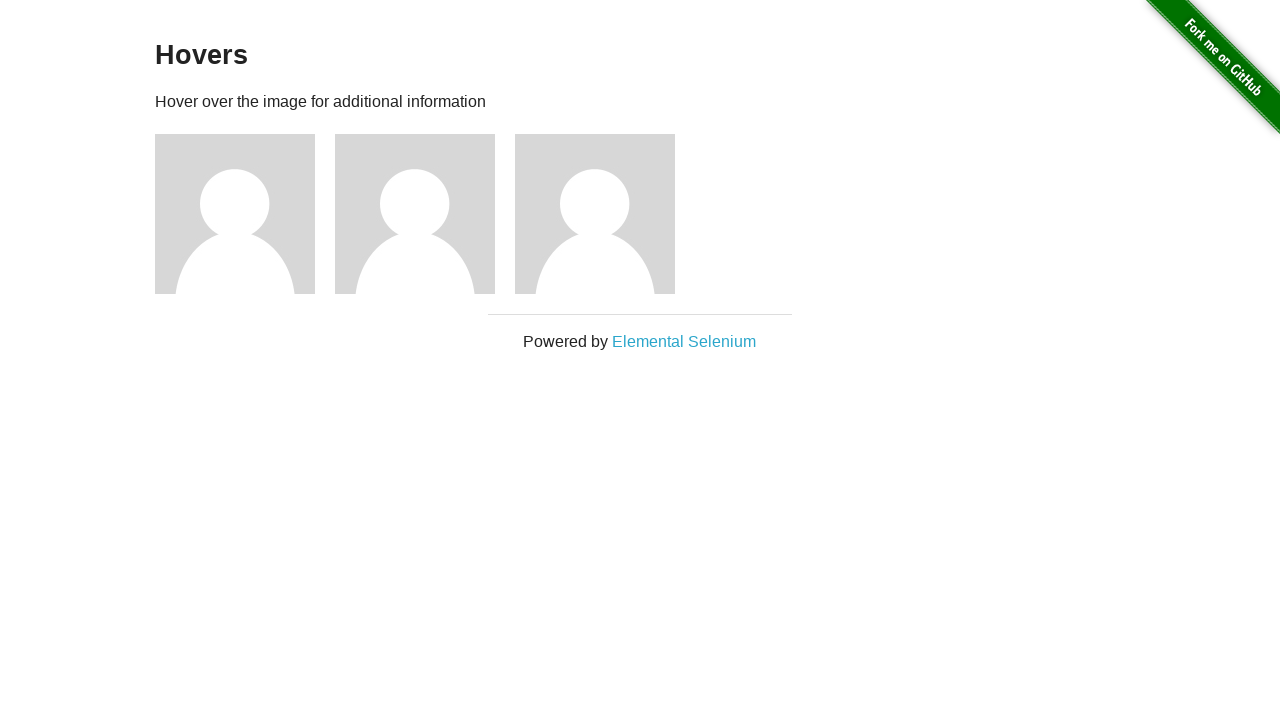

Hovered over avatar image at (245, 214) on .figure >> nth=0
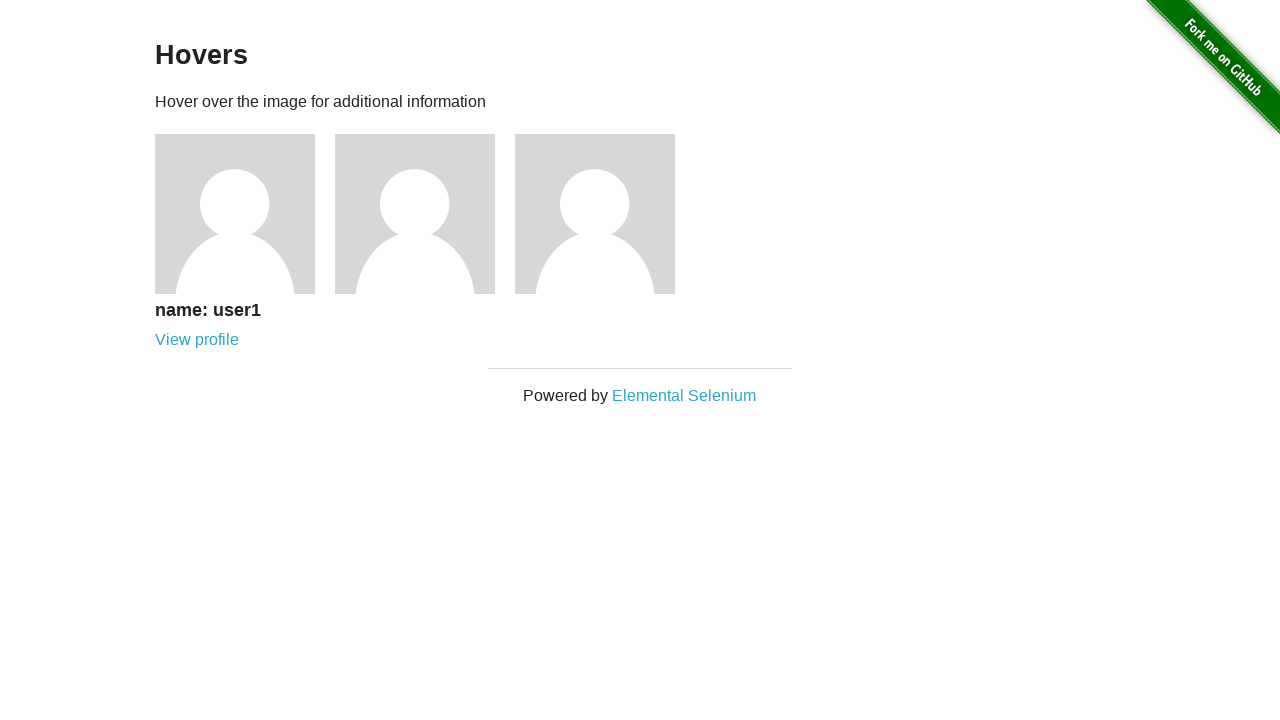

Caption became visible after hover
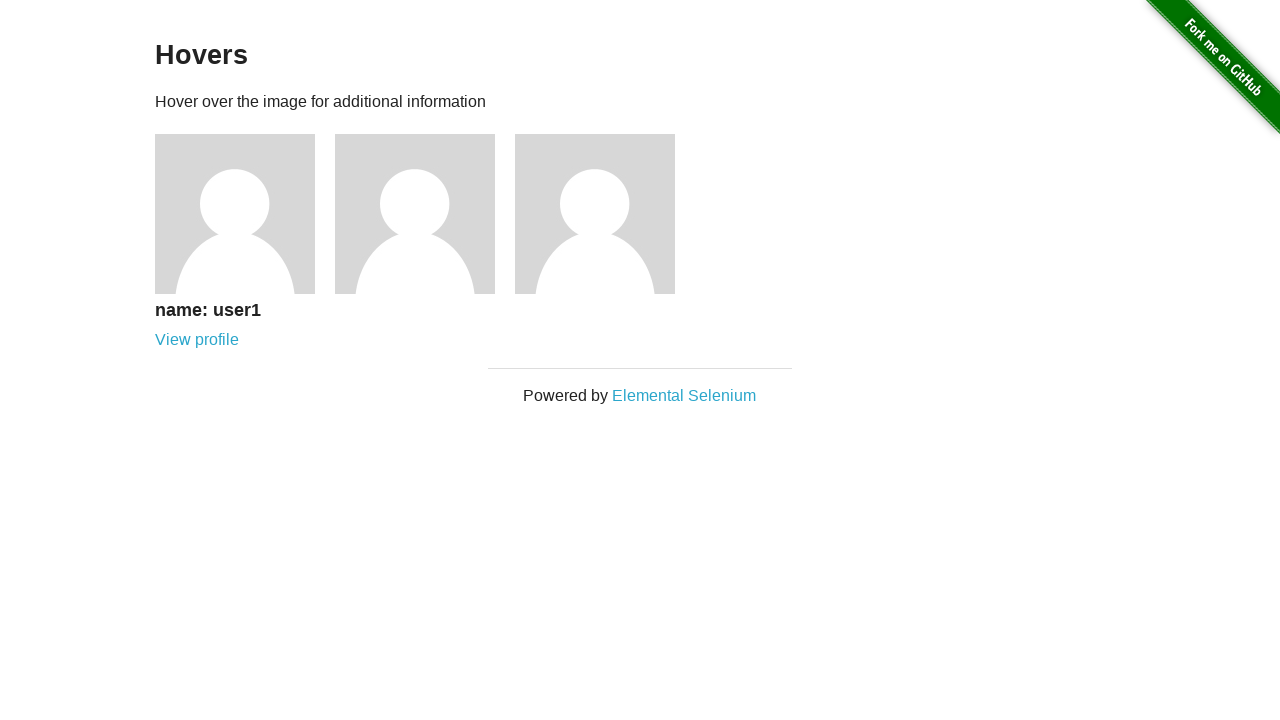

Located caption element
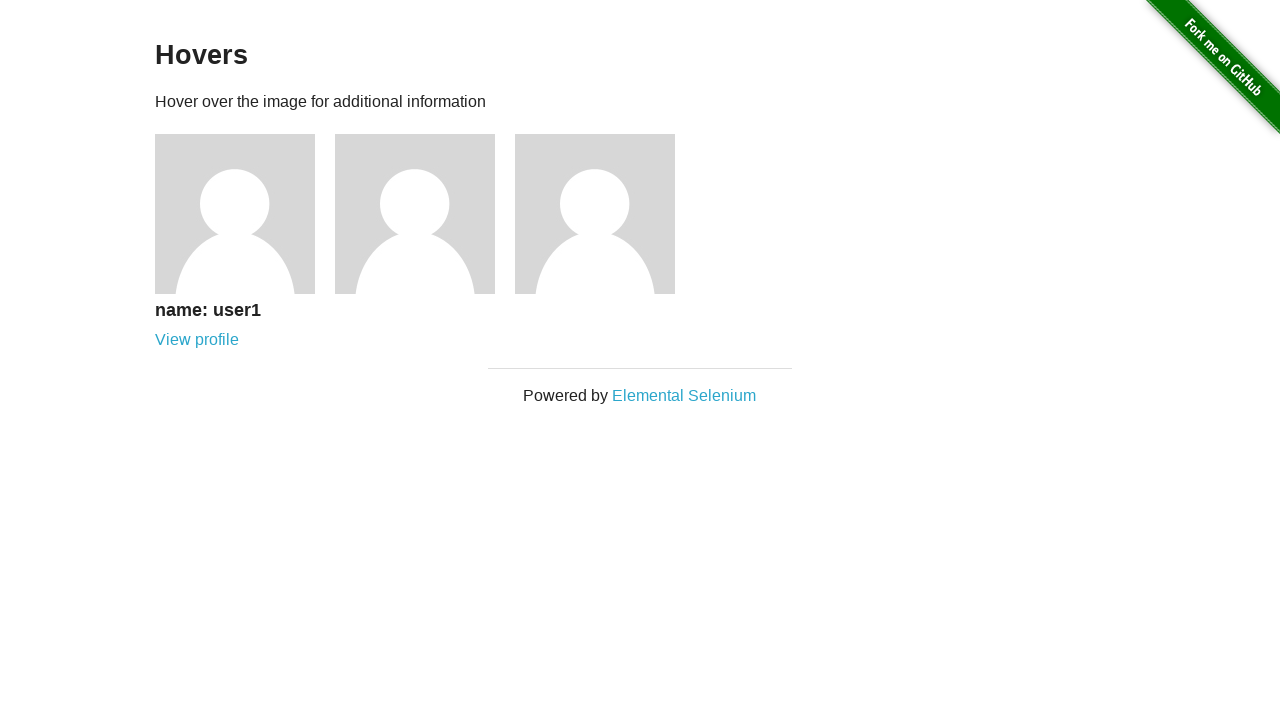

Verified caption is visible
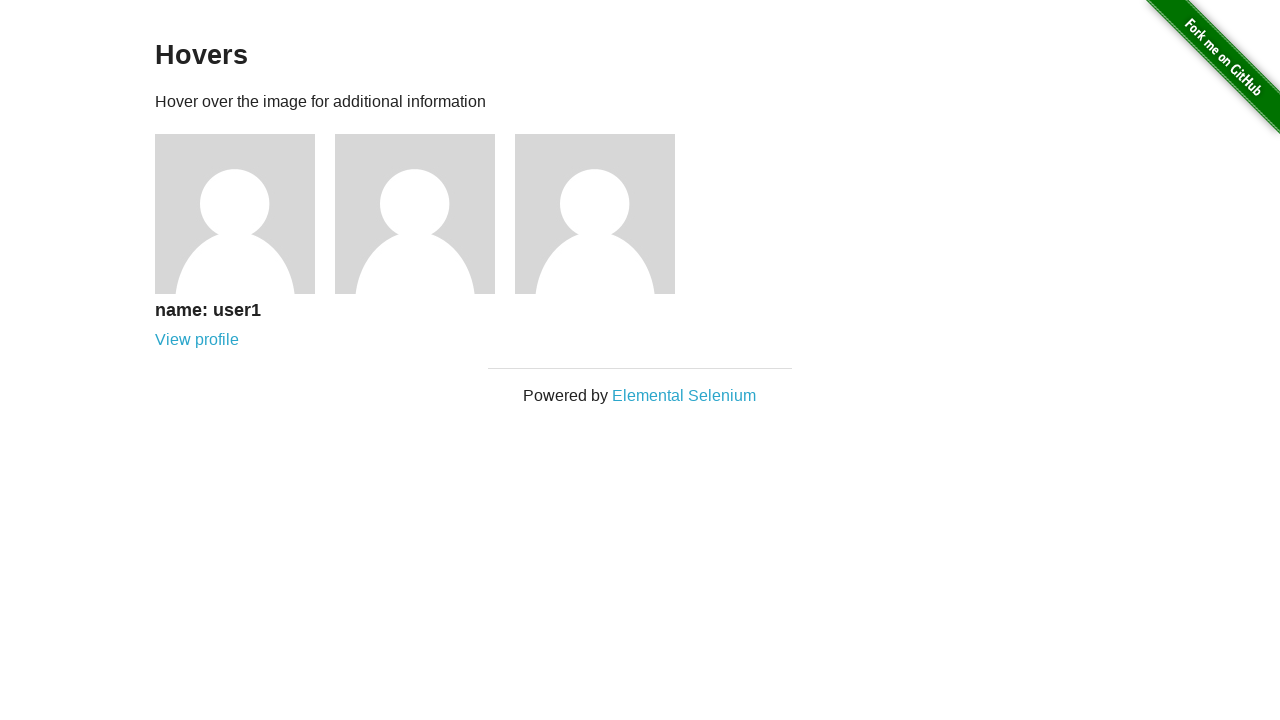

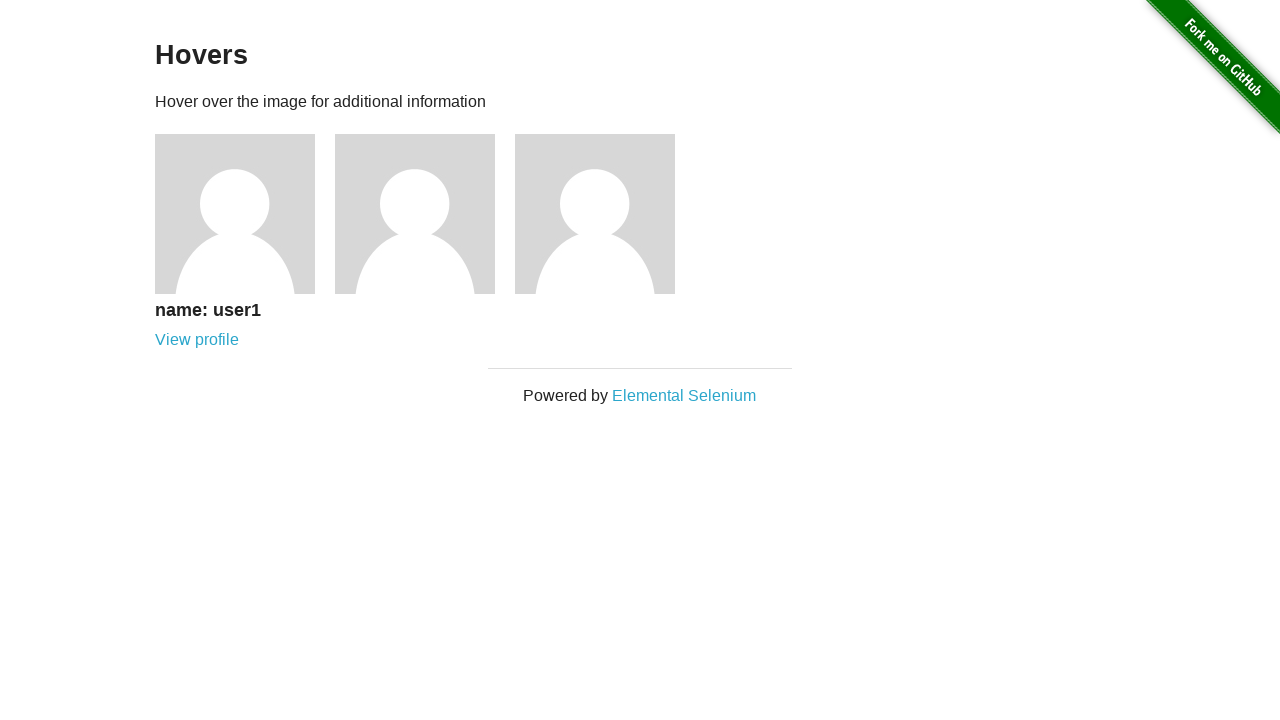